Tests radio button selection functionality by iterating through radio buttons in a table and clicking unselected ones

Starting URL: https://www.leafground.com/radio.xhtml

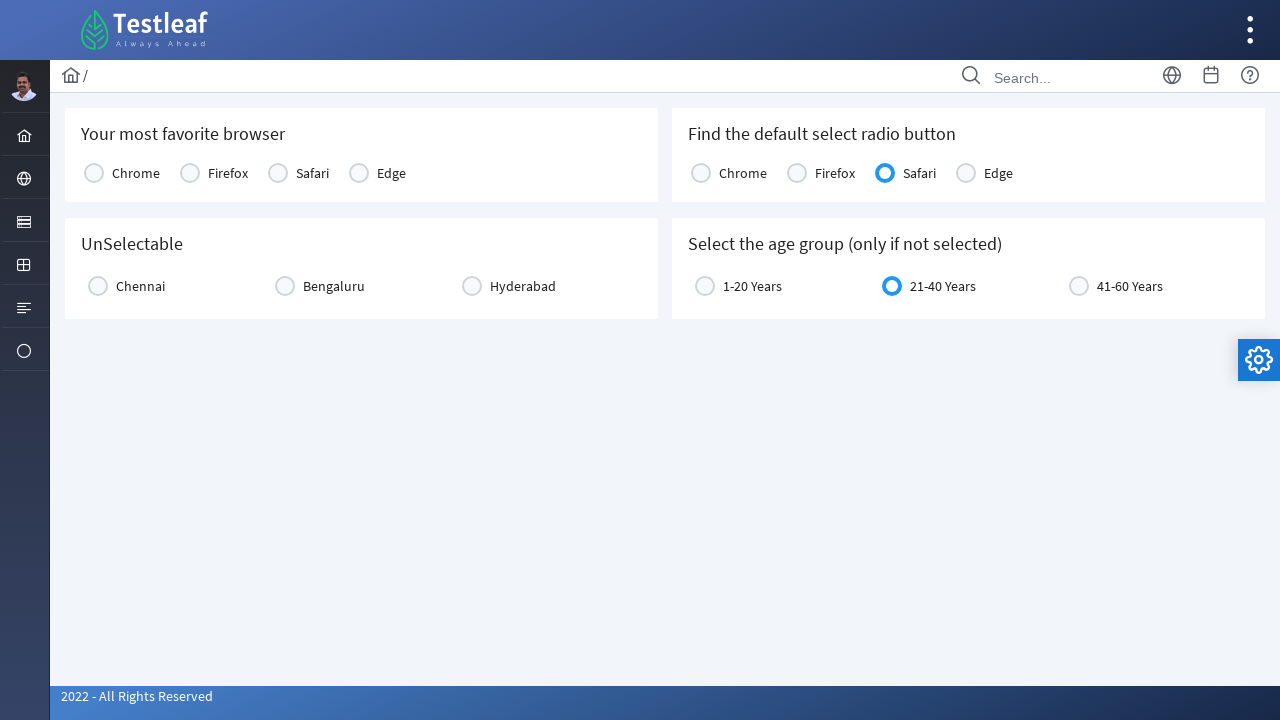

Located all radio button cells in the console1 table
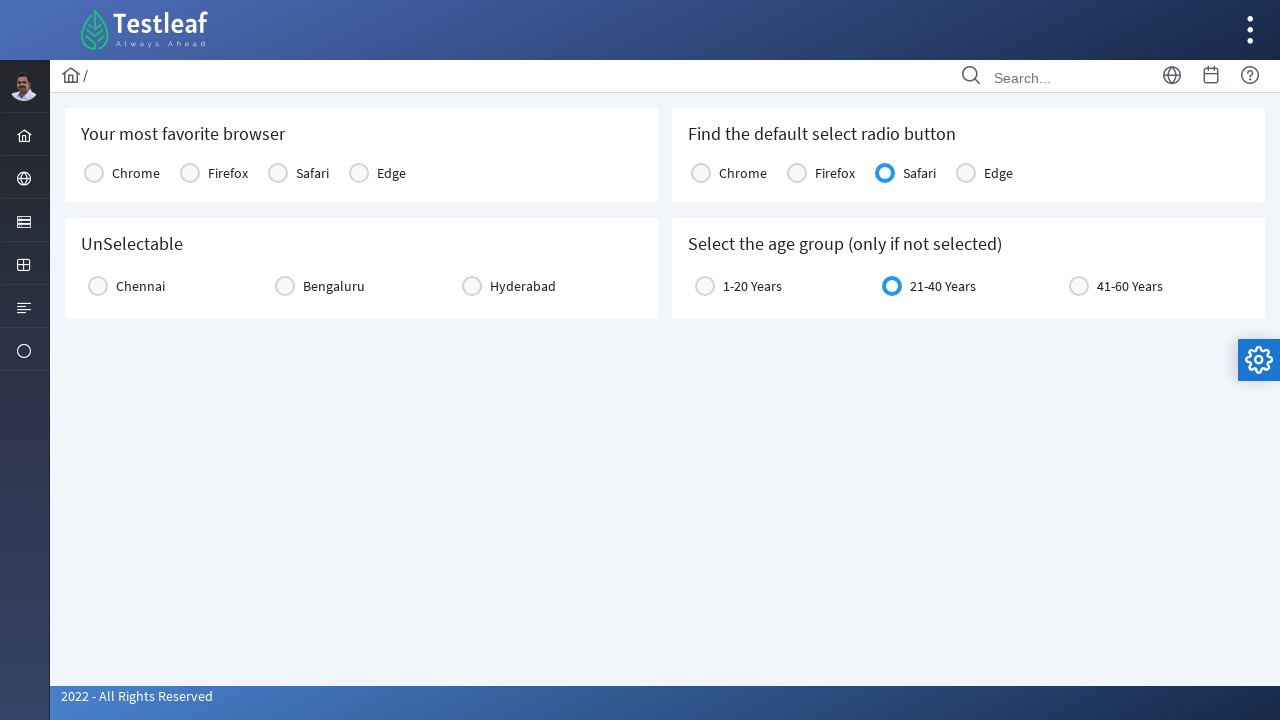

Located radio input element in cell 0
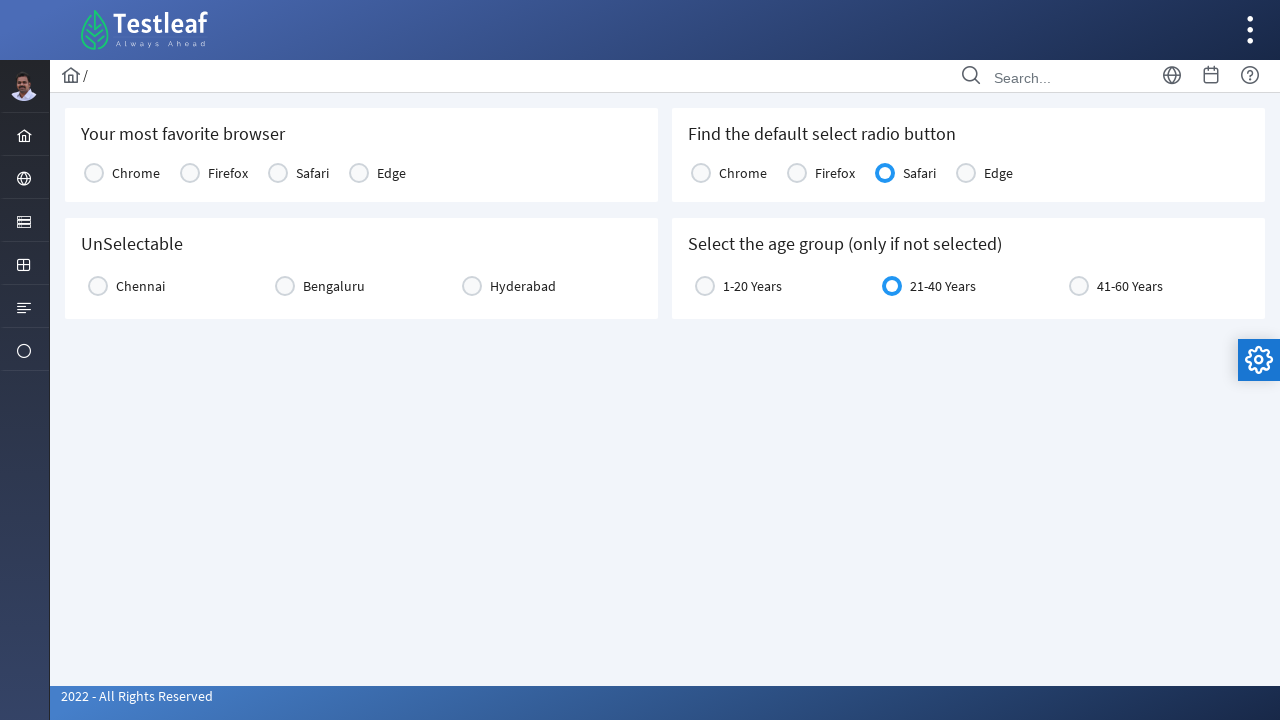

Radio button exists in cell 0
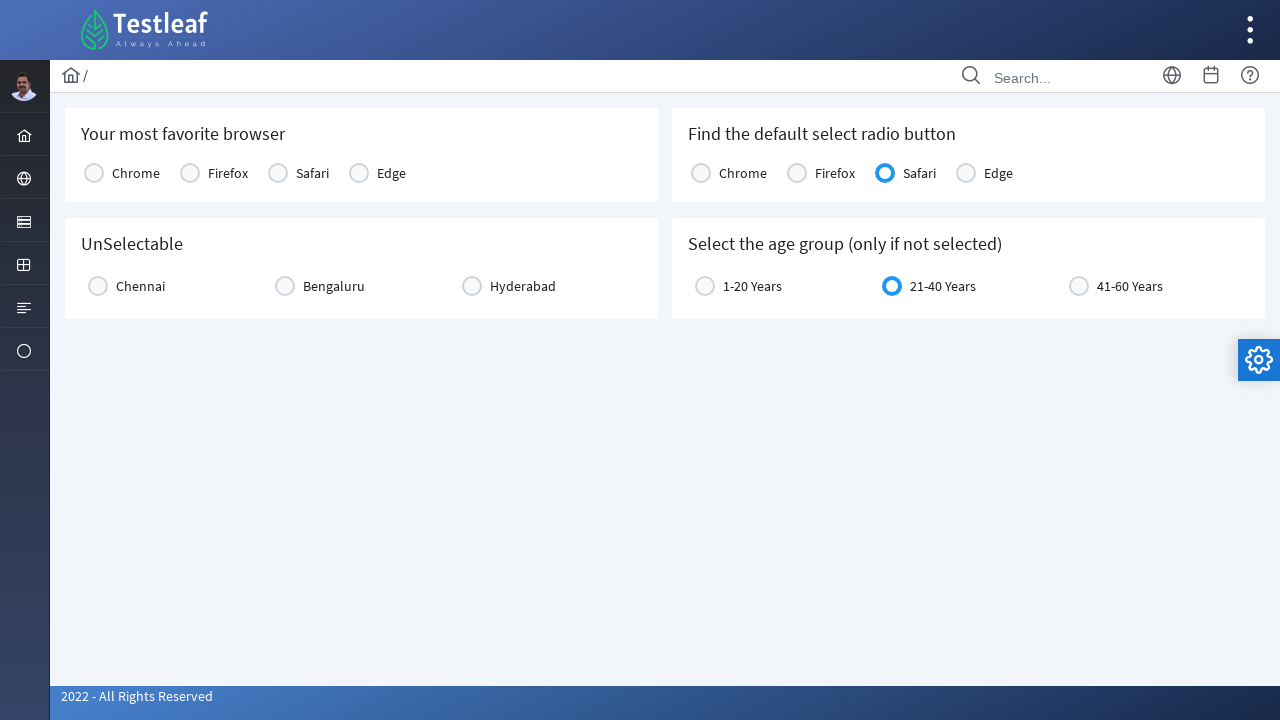

Radio button in cell 0 is not selected
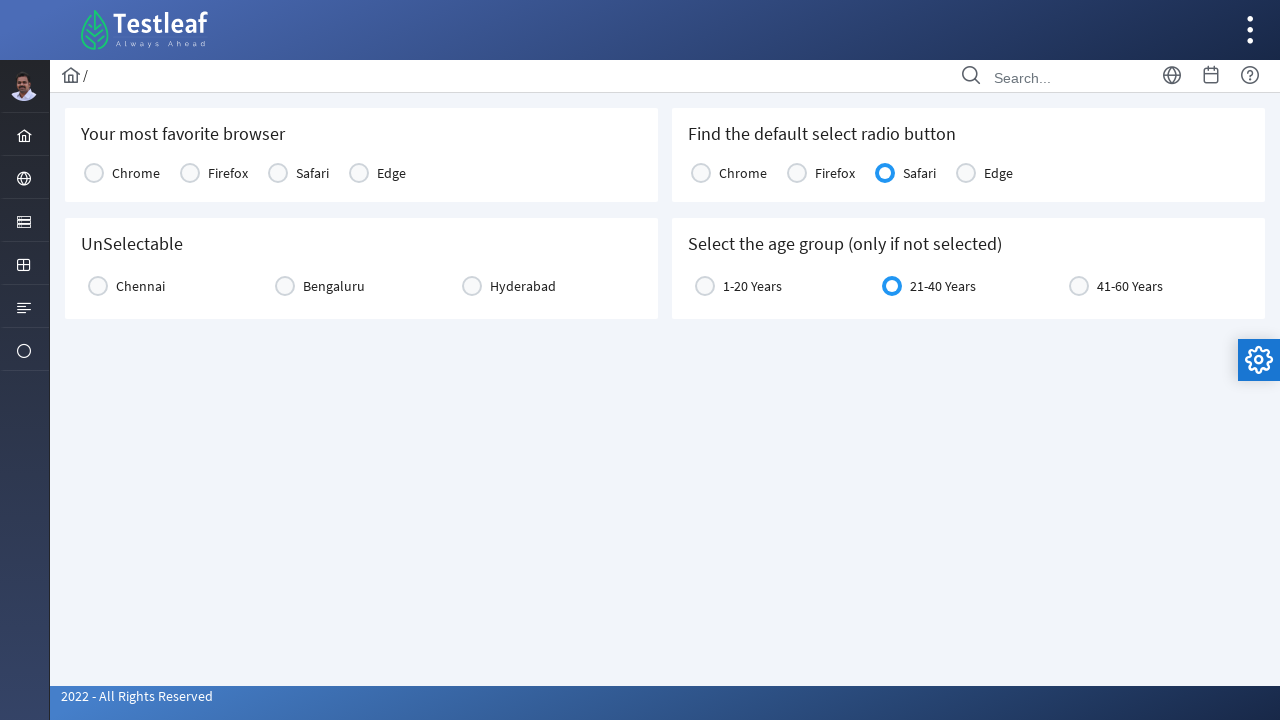

Clicked radio button in cell 0 at (130, 172) on xpath=//table[@id='j_idt87:console1']/tbody/tr/td >> nth=0
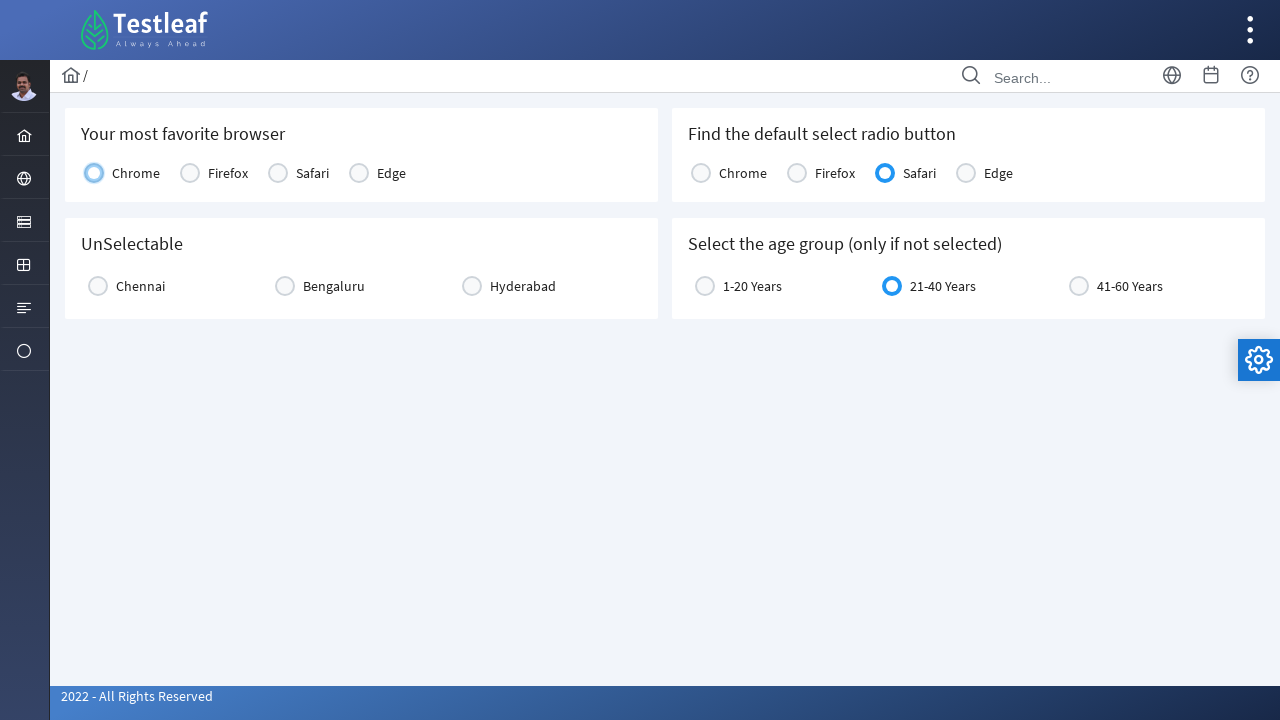

Waited 1000ms after clicking radio button in cell 0
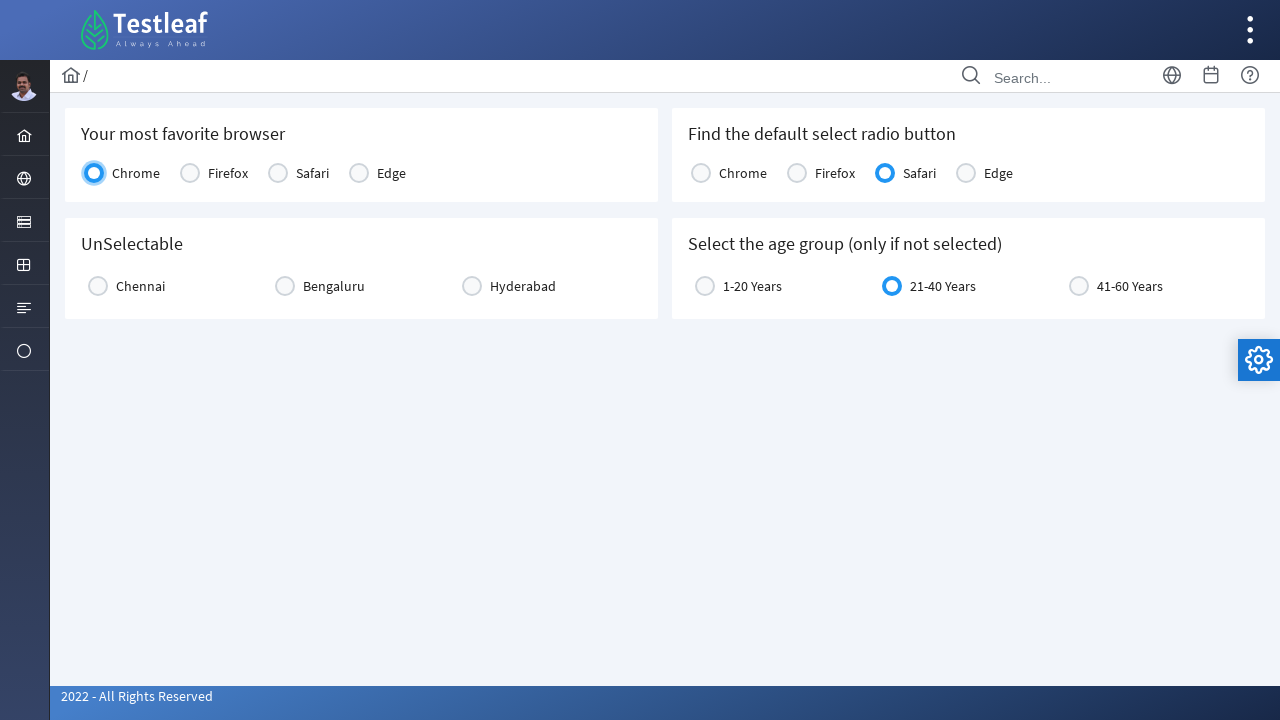

Located radio input element in cell 1
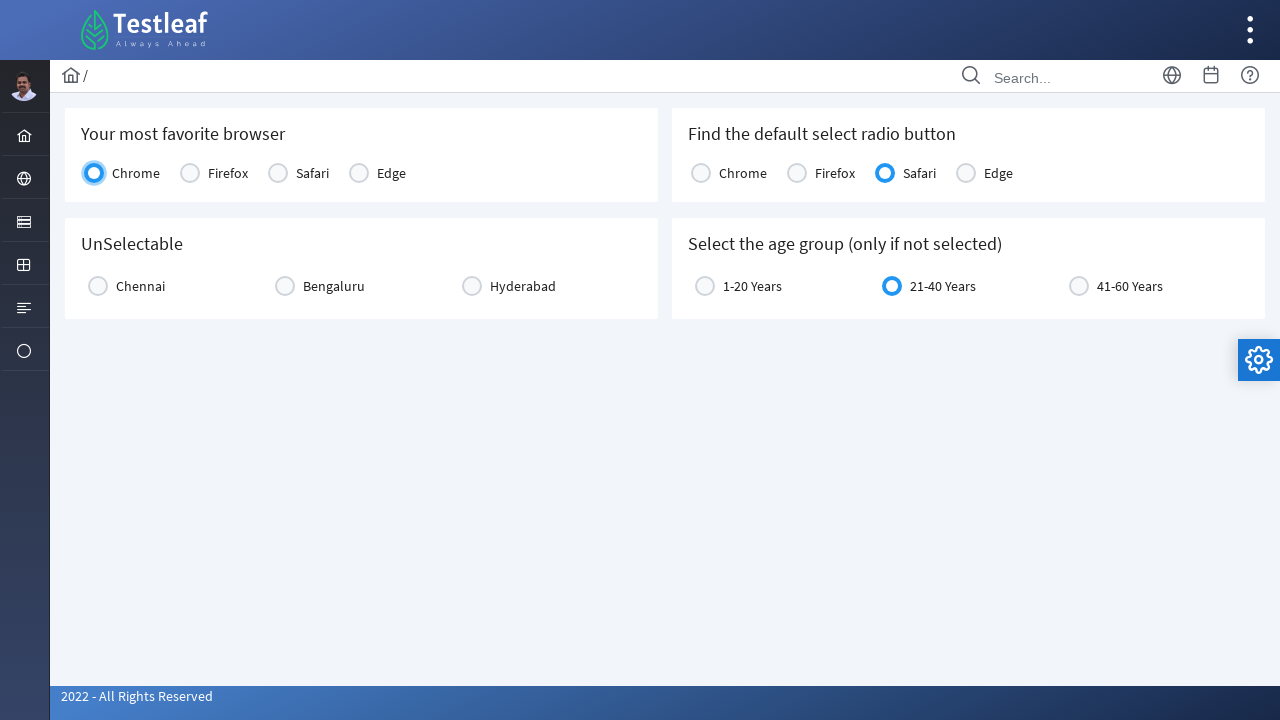

Radio button exists in cell 1
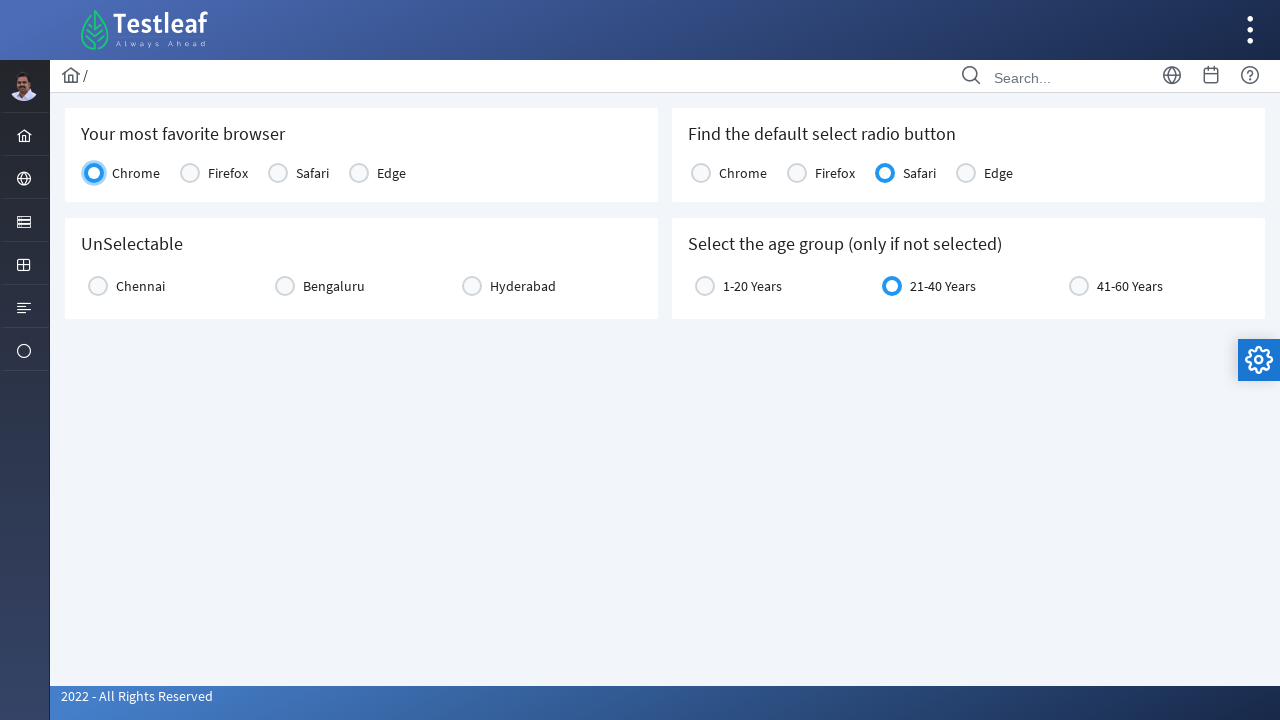

Radio button in cell 1 is not selected
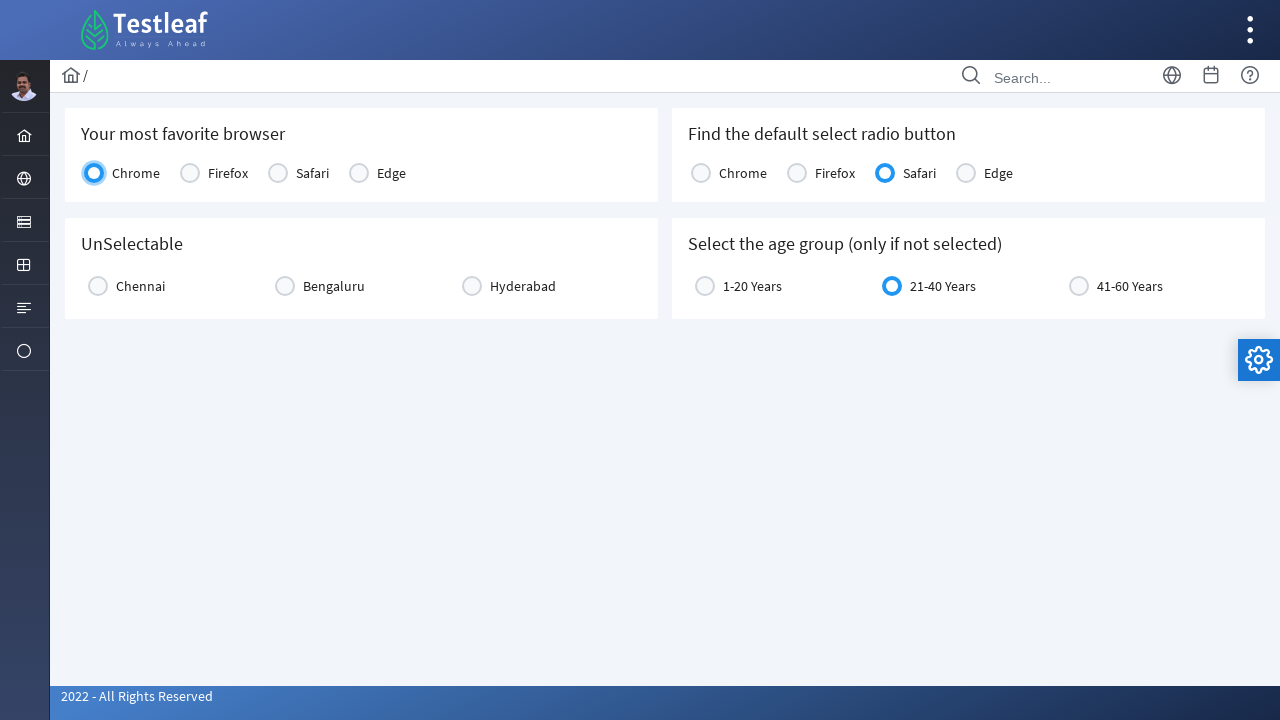

Clicked radio button in cell 1 at (222, 172) on xpath=//table[@id='j_idt87:console1']/tbody/tr/td >> nth=1
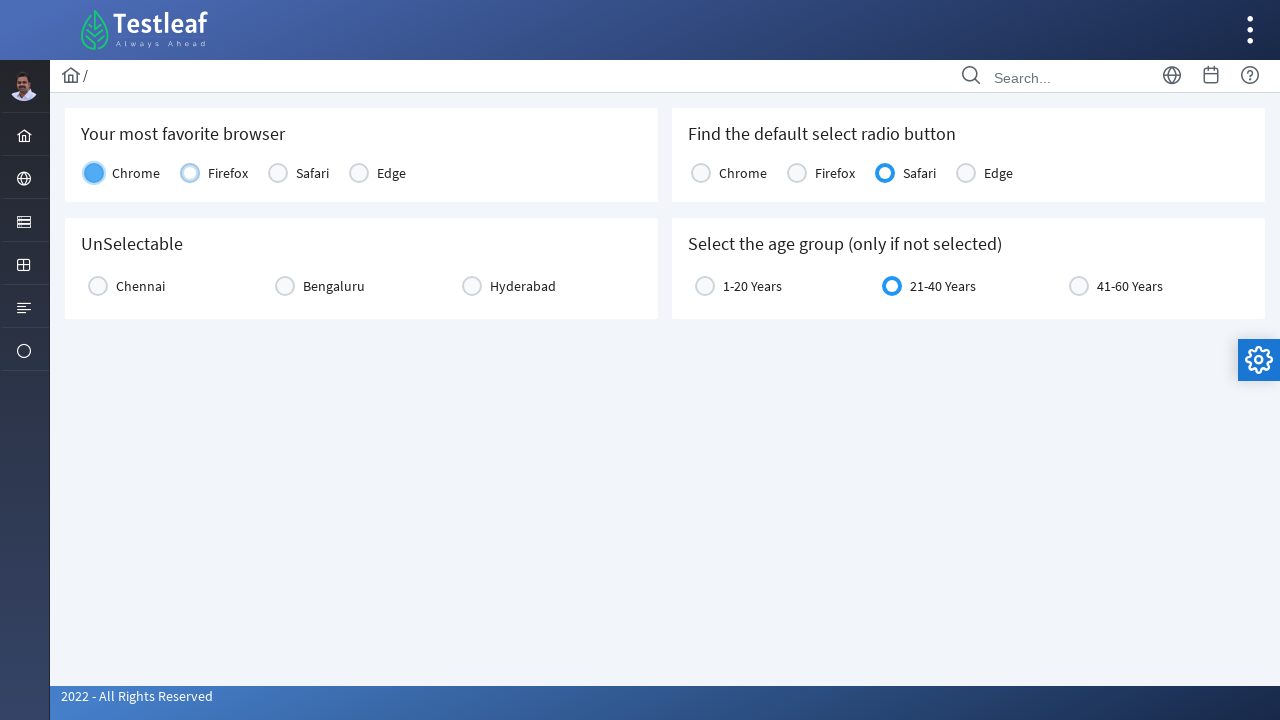

Waited 1000ms after clicking radio button in cell 1
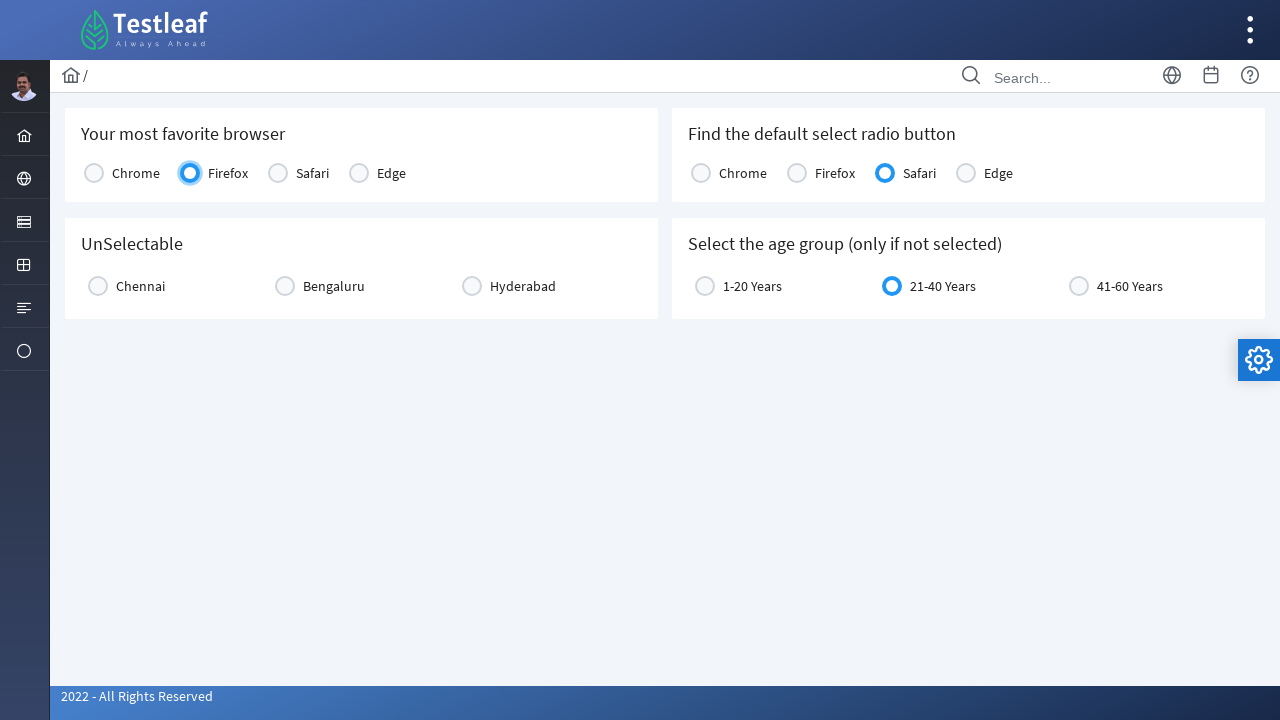

Located radio input element in cell 2
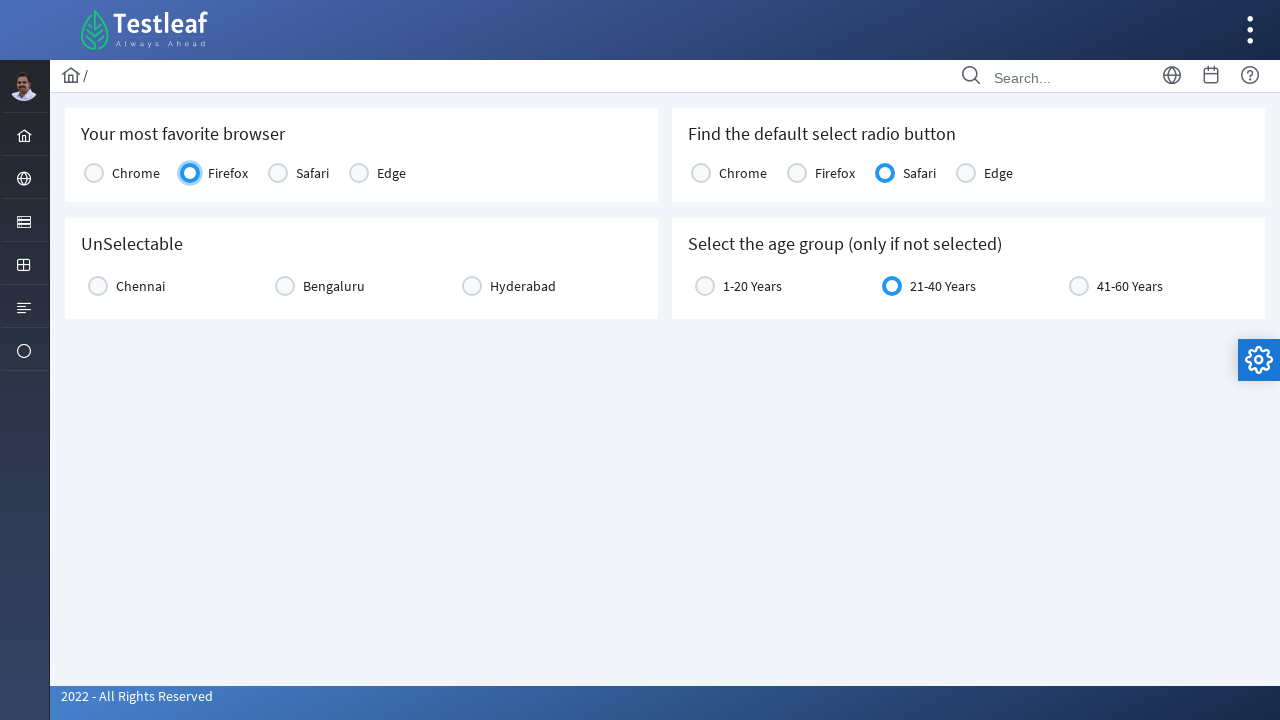

Radio button exists in cell 2
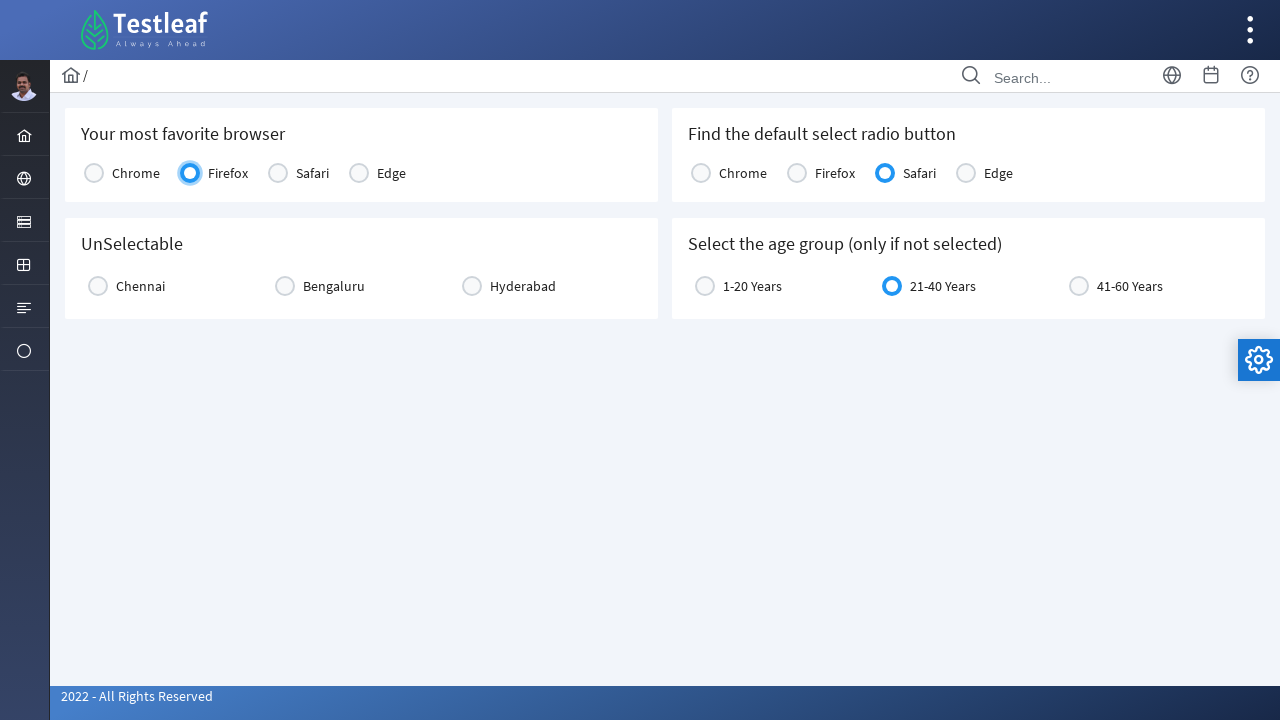

Radio button in cell 2 is not selected
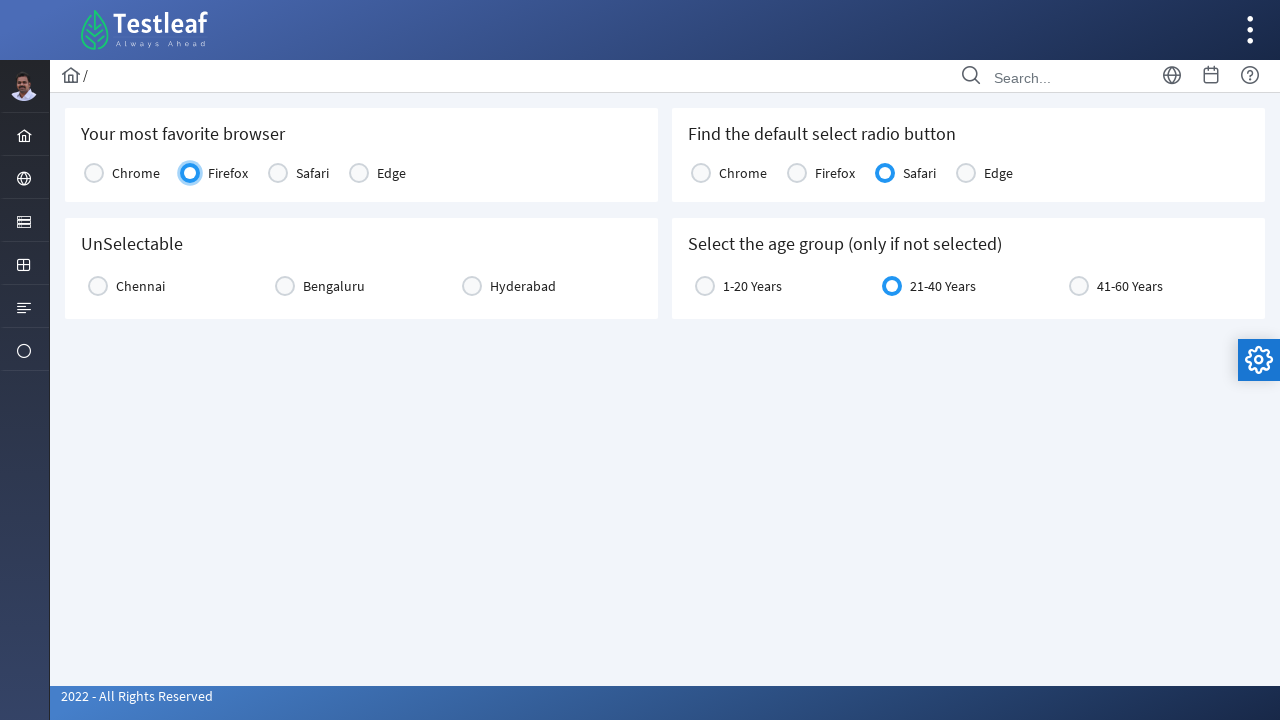

Clicked radio button in cell 2 at (306, 172) on xpath=//table[@id='j_idt87:console1']/tbody/tr/td >> nth=2
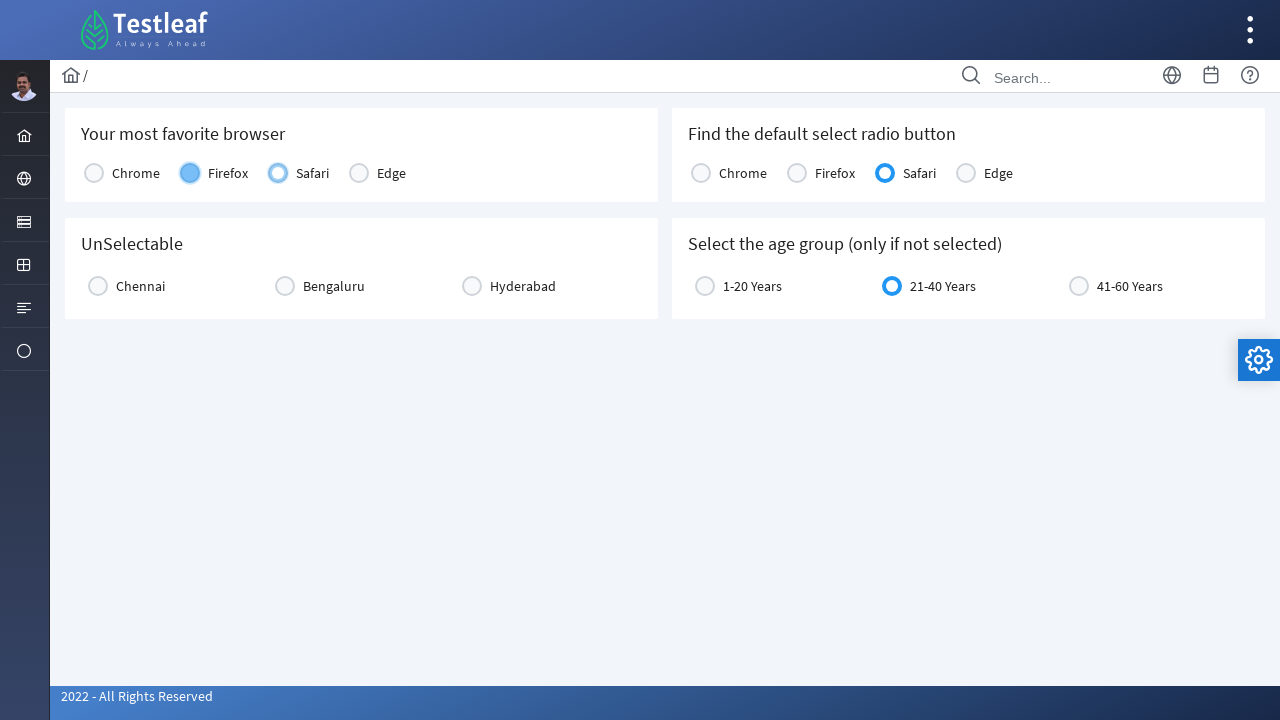

Waited 1000ms after clicking radio button in cell 2
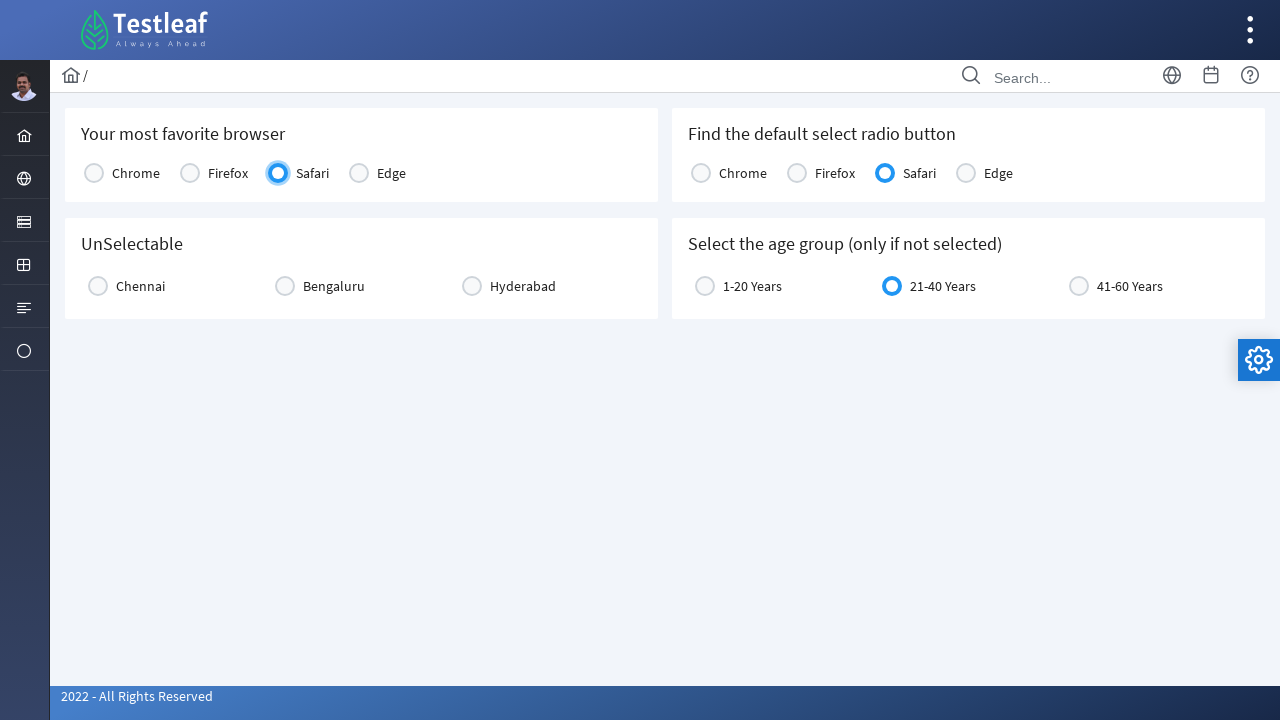

Located radio input element in cell 3
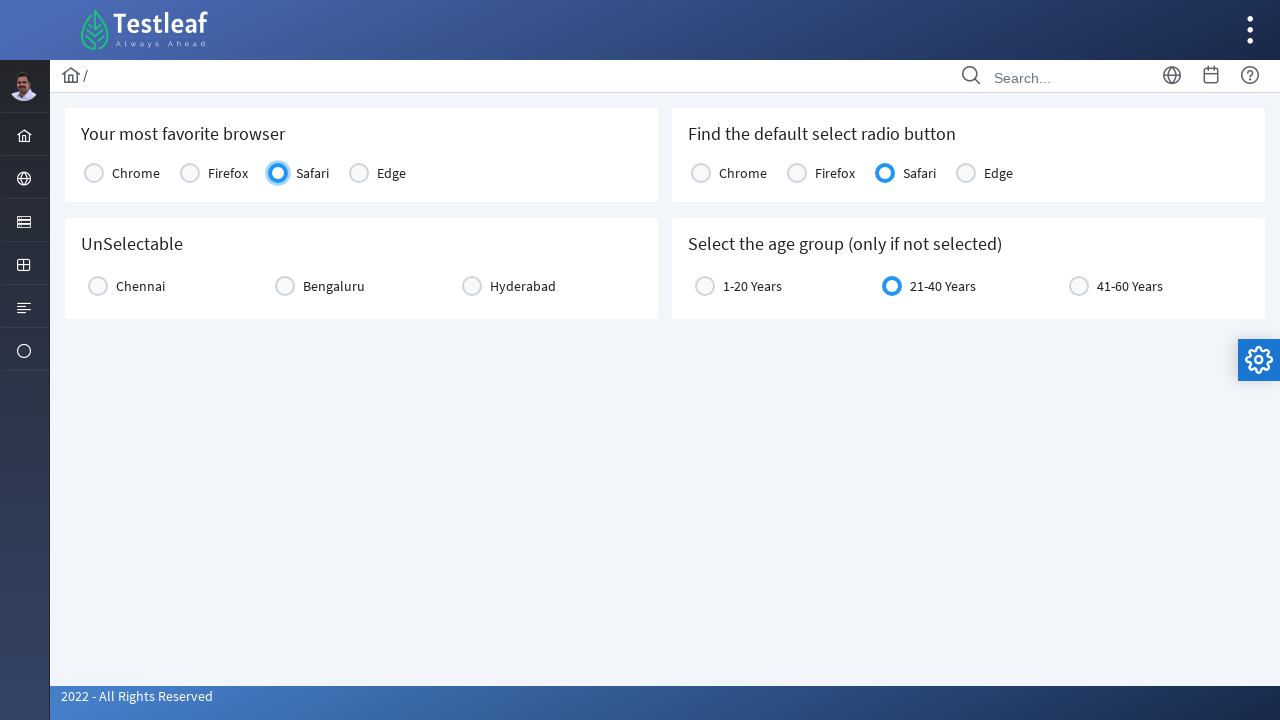

Radio button exists in cell 3
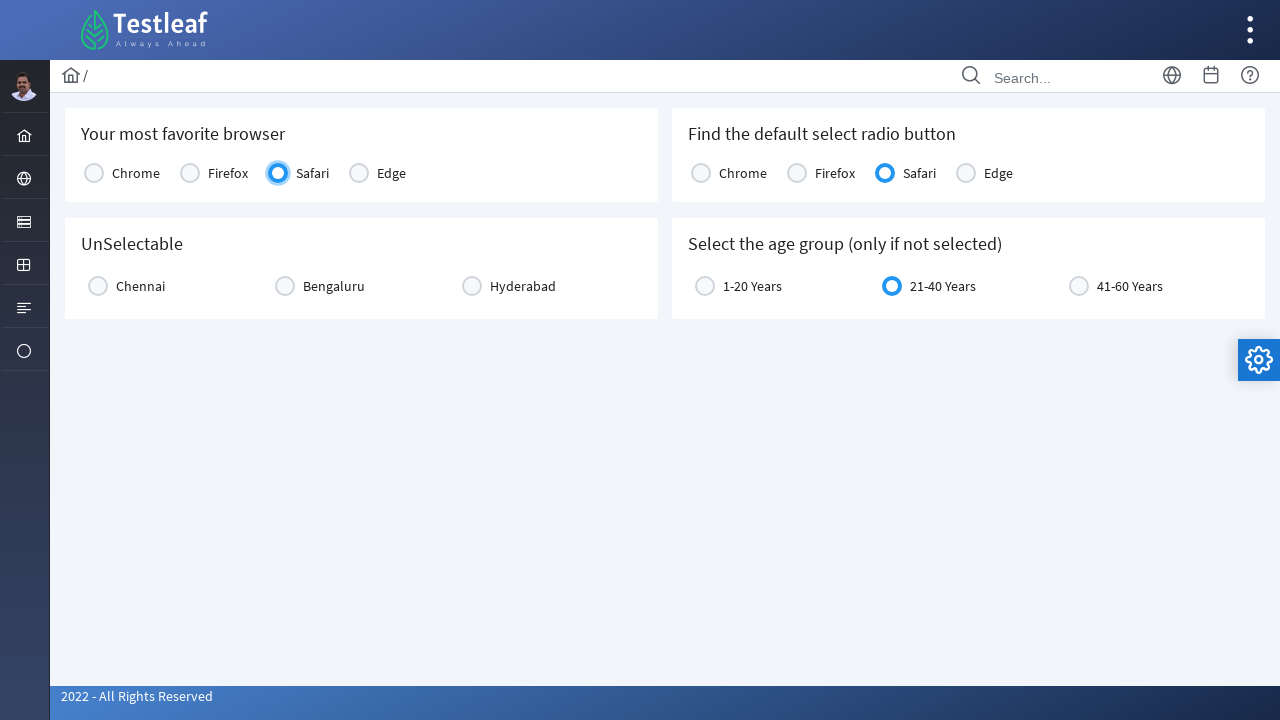

Radio button in cell 3 is not selected
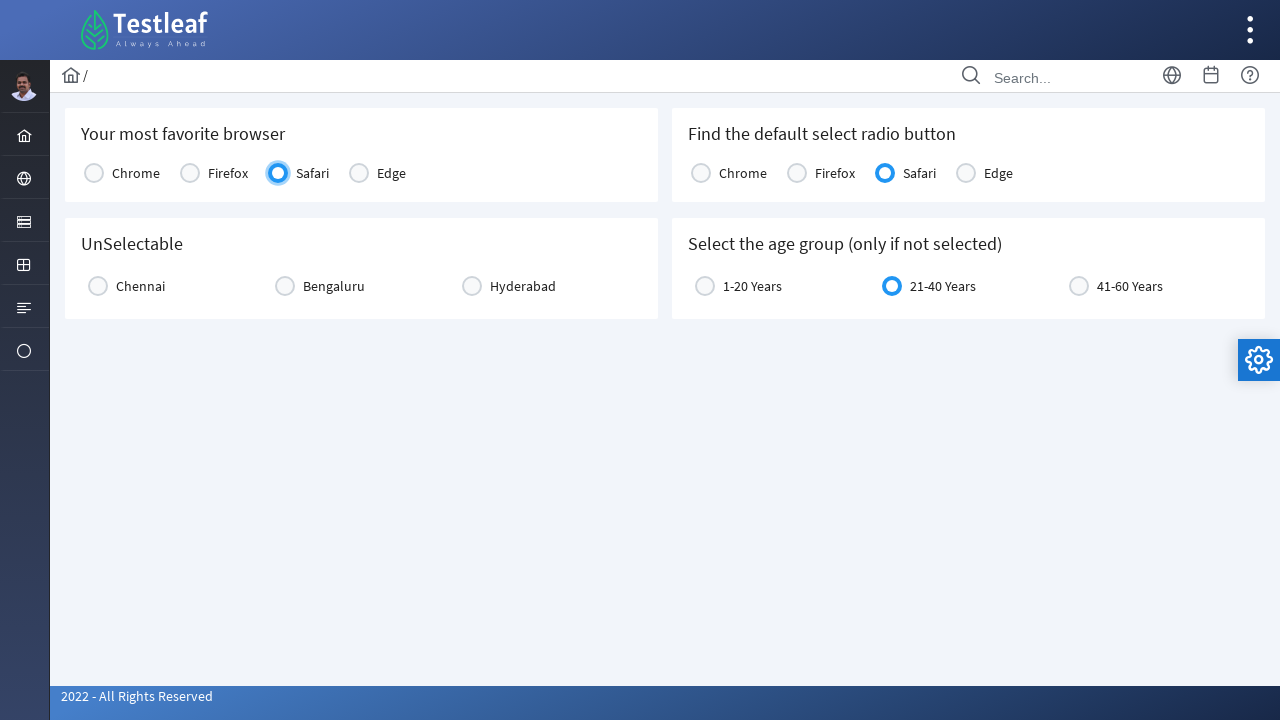

Clicked radio button in cell 3 at (386, 172) on xpath=//table[@id='j_idt87:console1']/tbody/tr/td >> nth=3
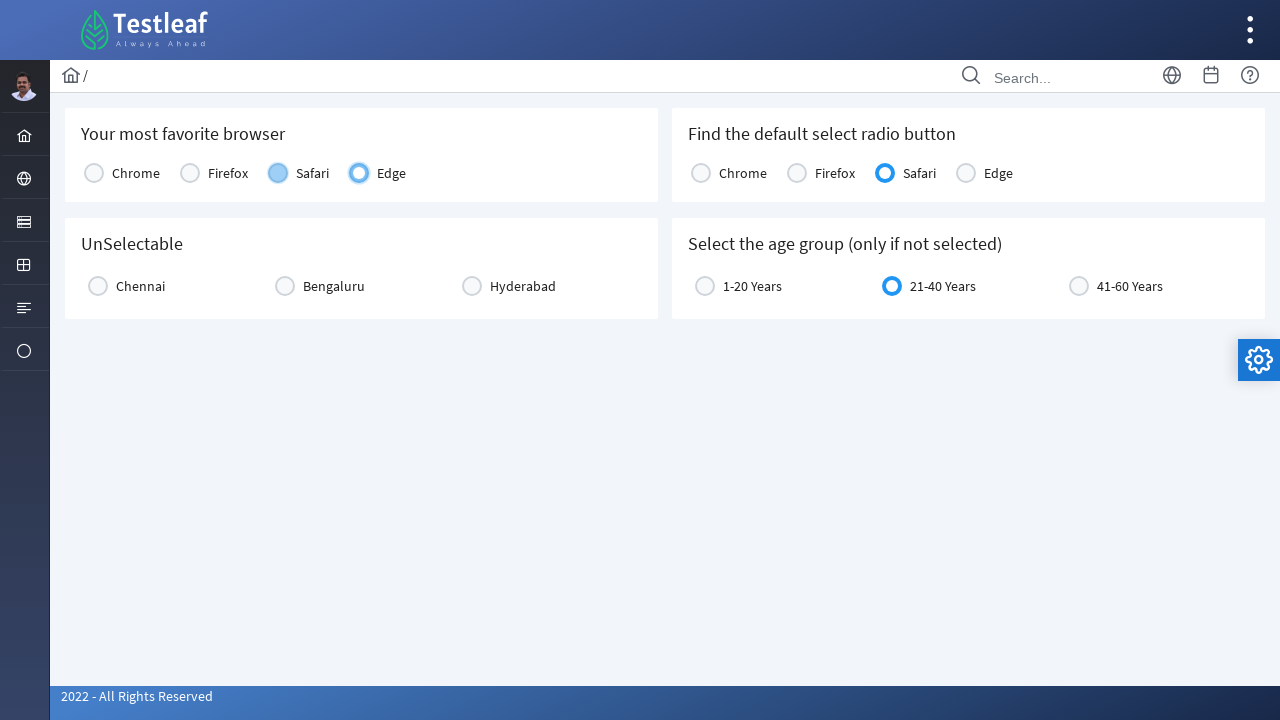

Waited 1000ms after clicking radio button in cell 3
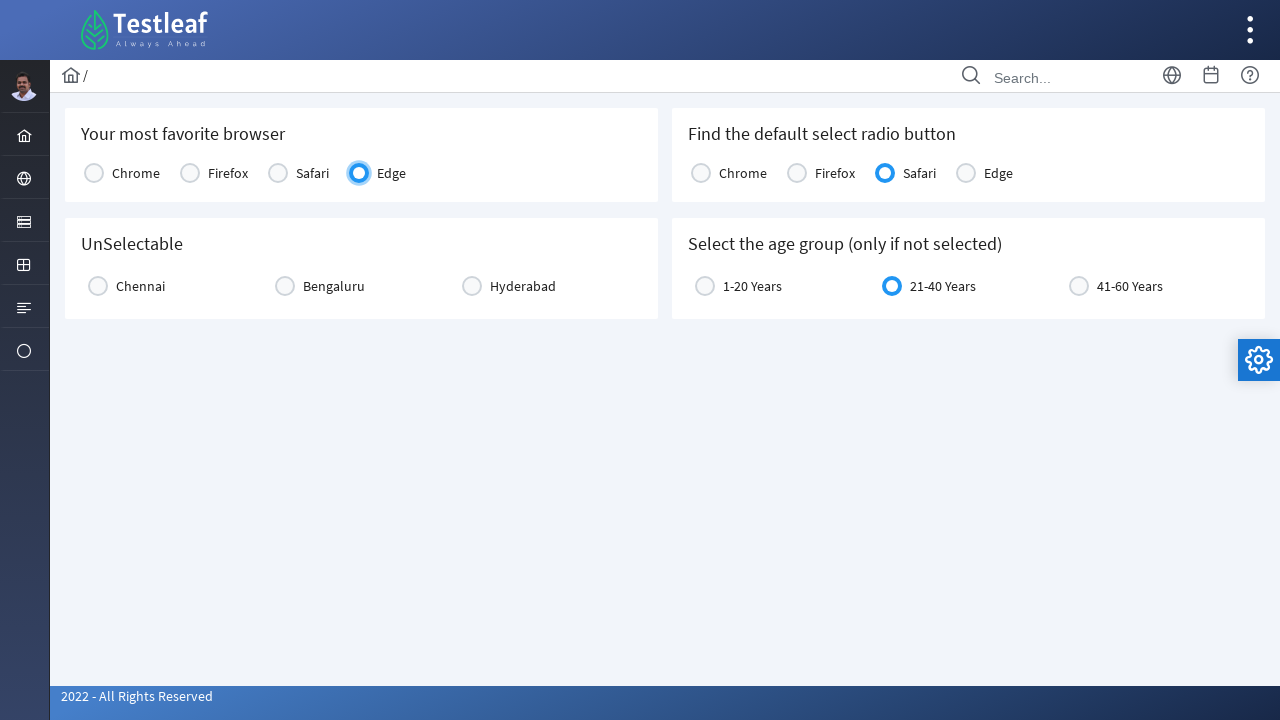

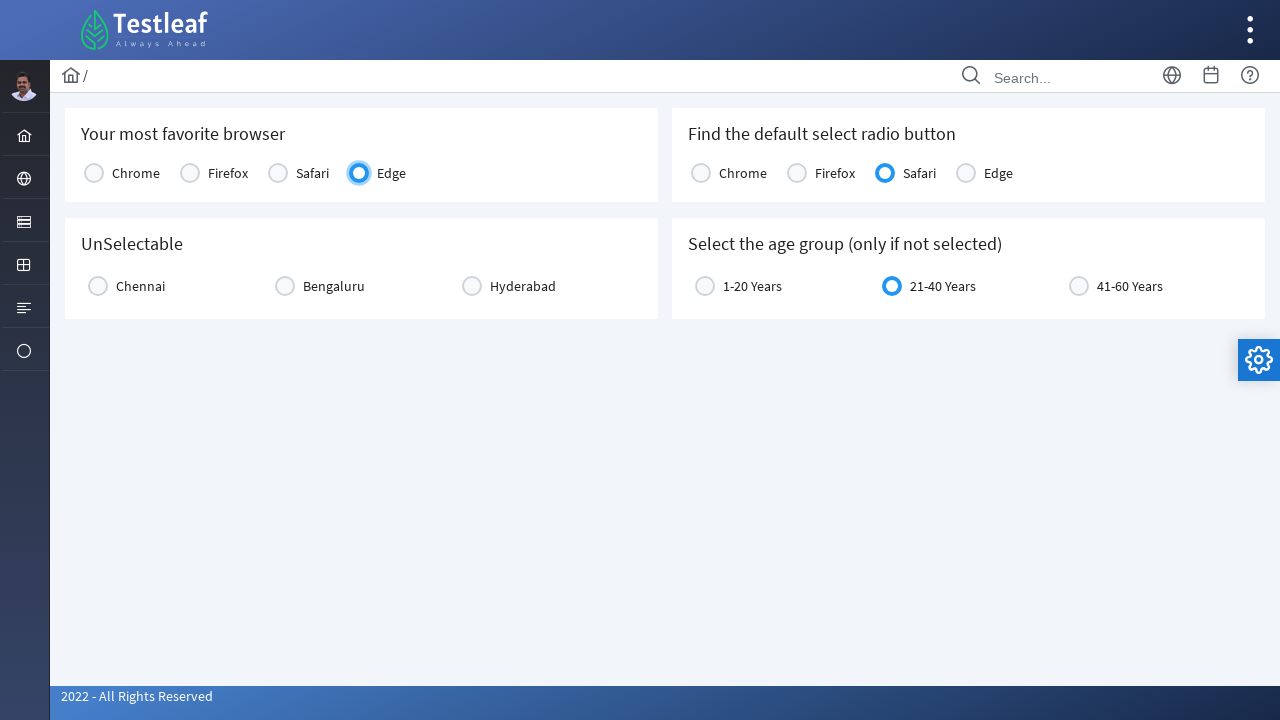